Navigates to a practice automation page, scrolls to a table element, and interacts with table rows and columns to verify table structure and content

Starting URL: https://www.rahulshettyacademy.com/AutomationPractice/

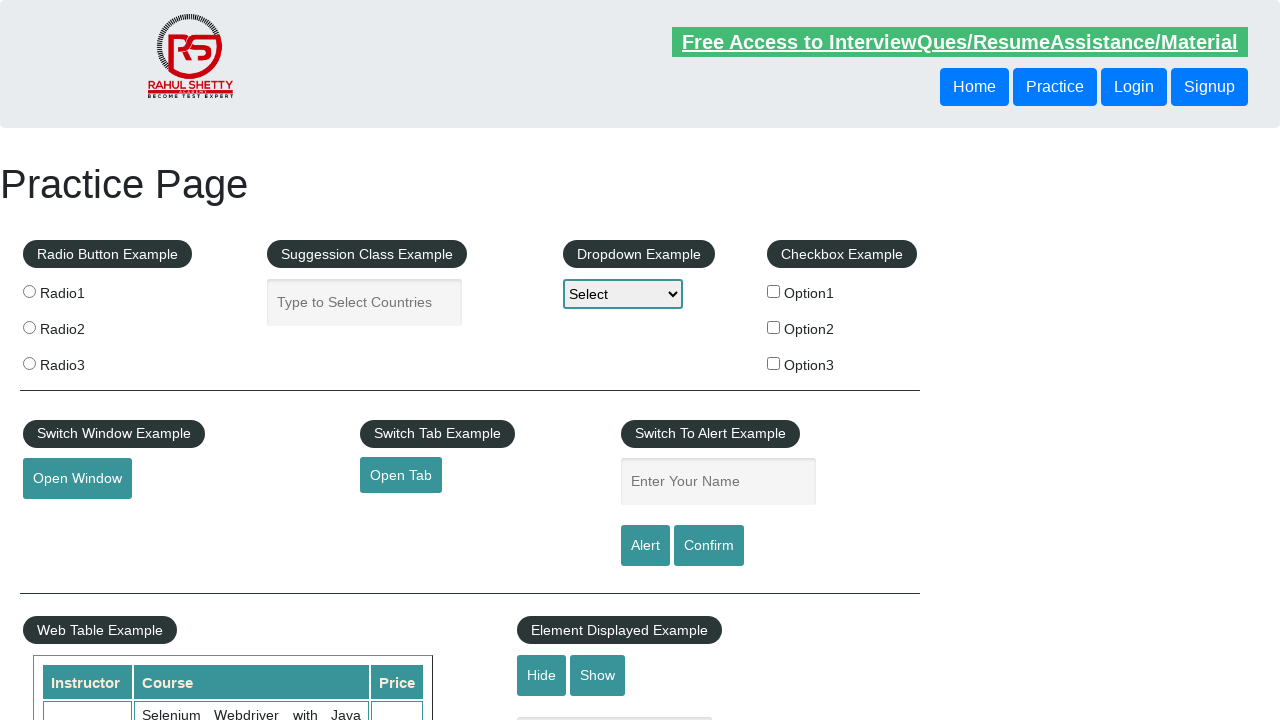

Scrolled to table element with id 'product'
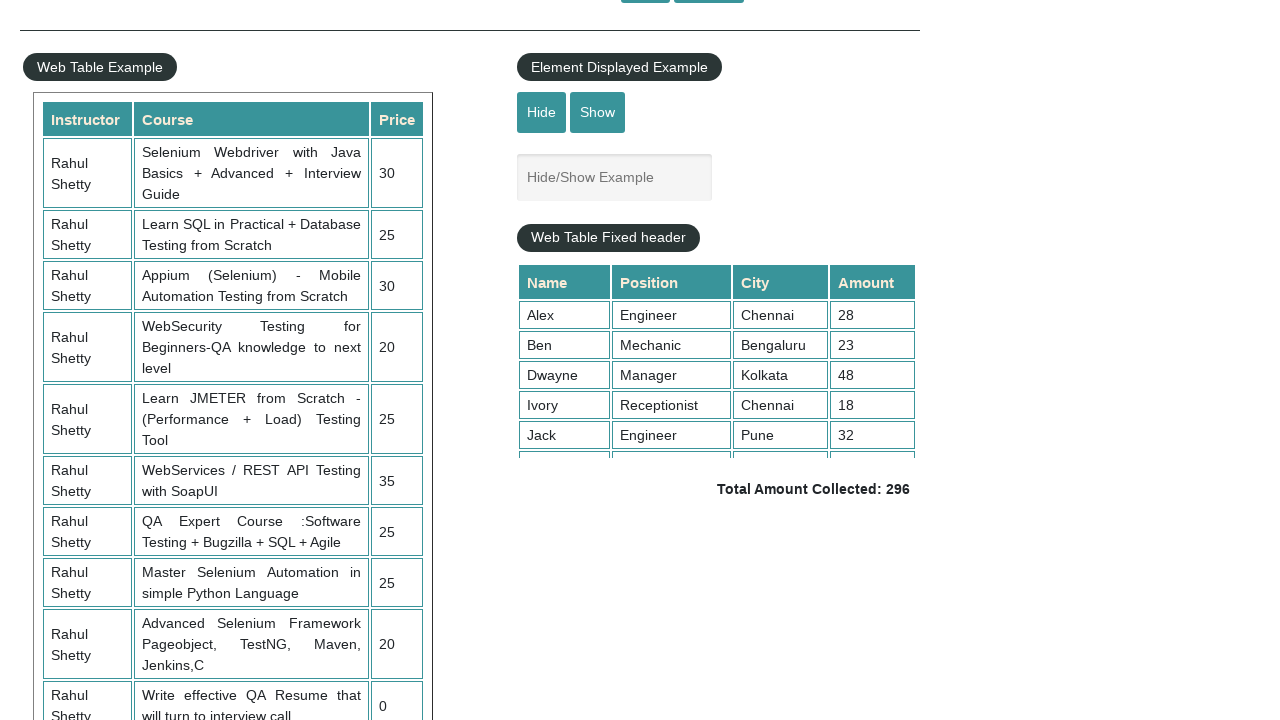

Located table rows - found 10 rows total
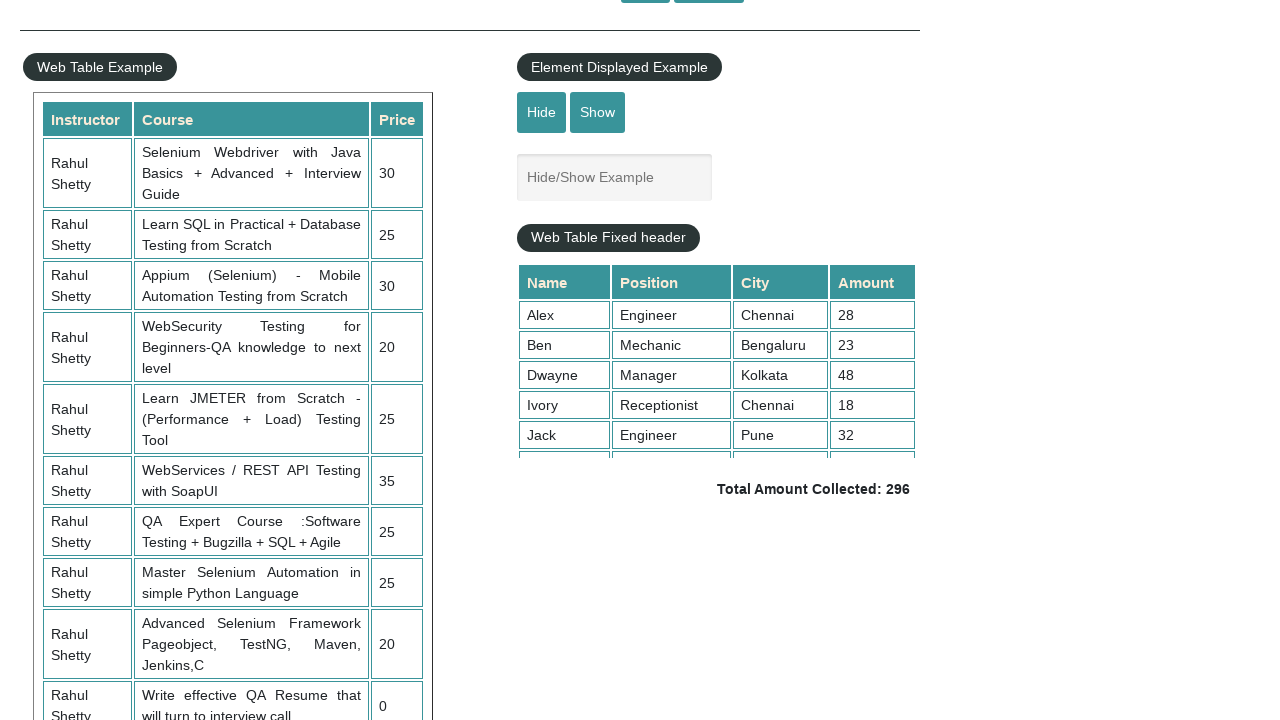

Located table columns - found 4 columns total
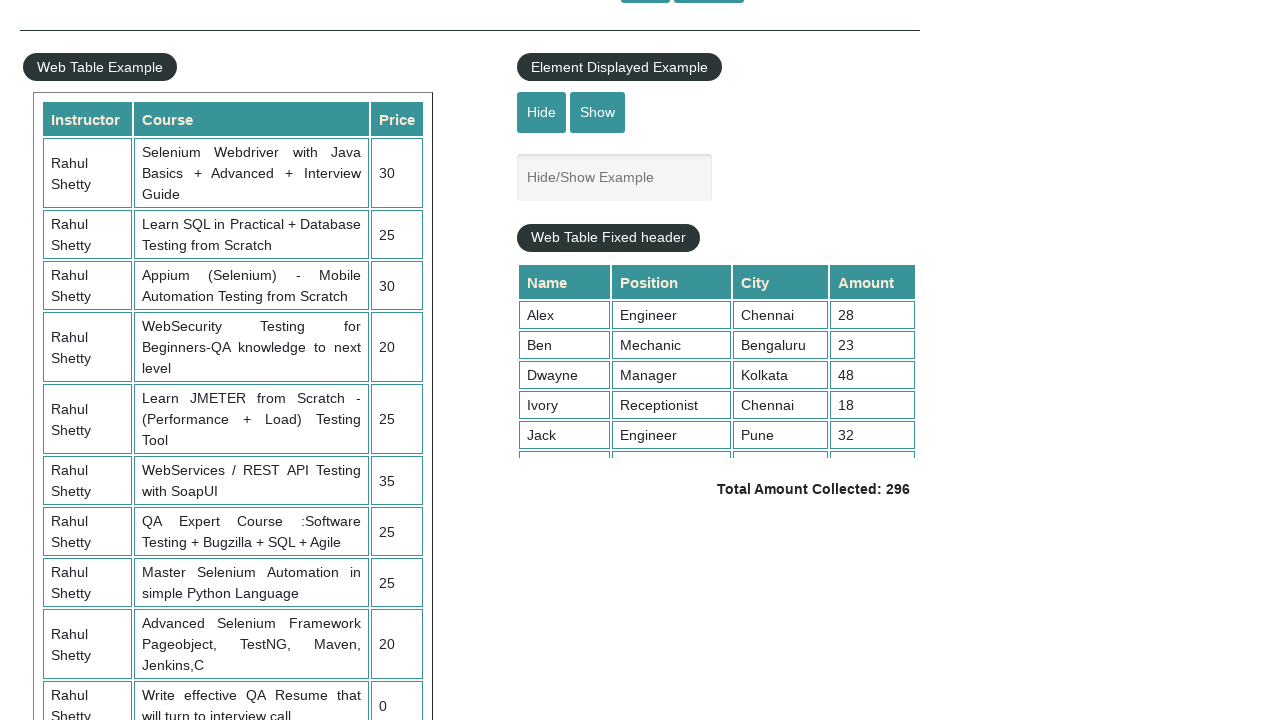

Retrieved text content from row 0: 
                                Name
                                Position
                                City
                                Amount
                            
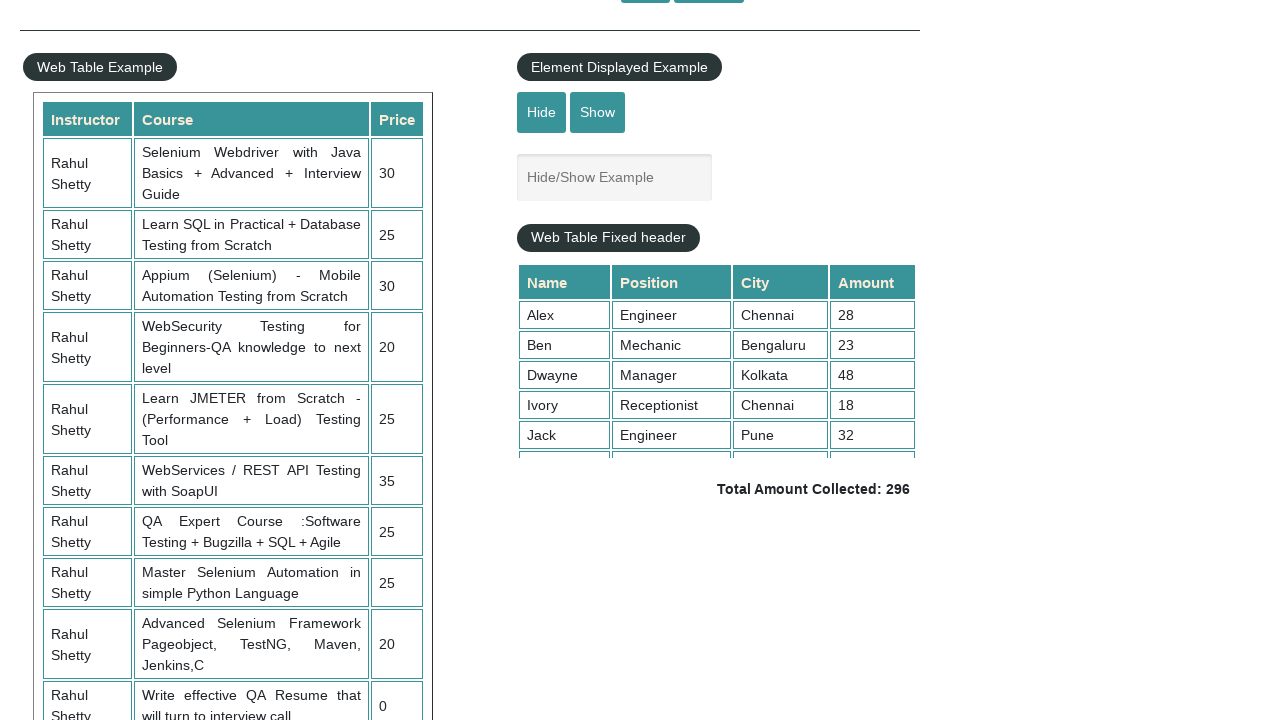

Retrieved text content from row 1: 
                                Alex
                                Engineer
                                Chennai
                                28
                            
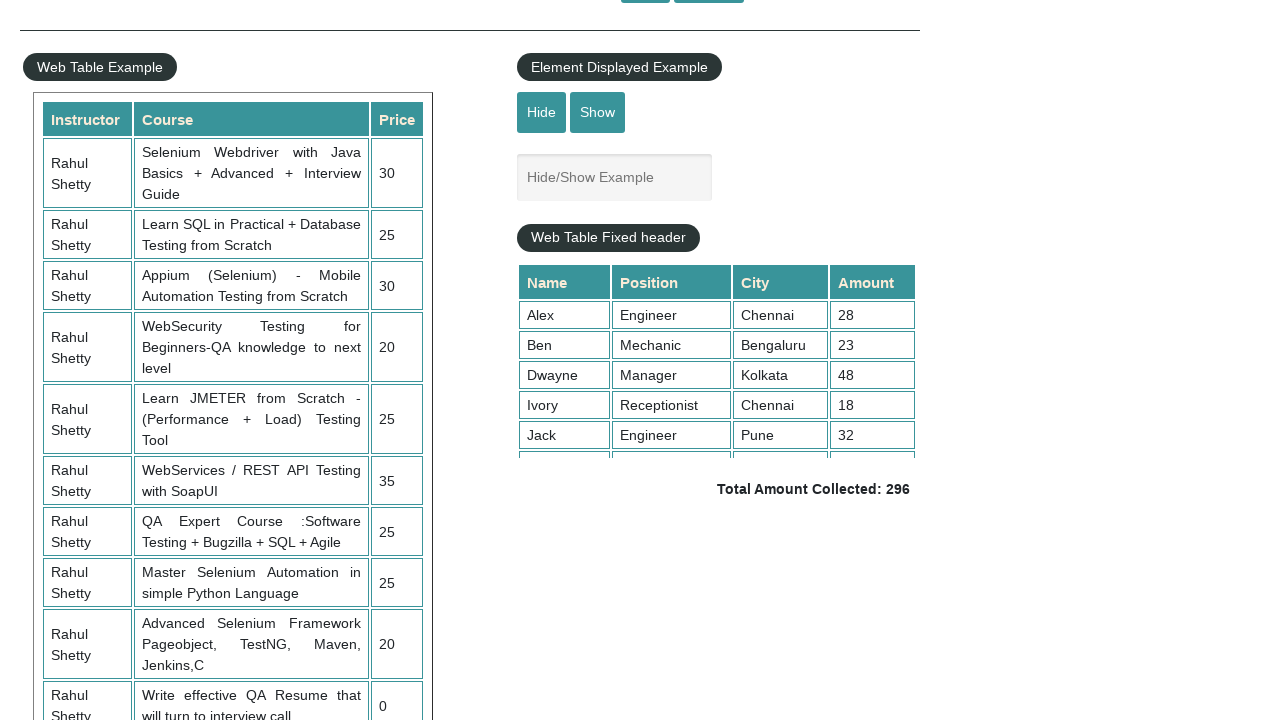

Retrieved text content from row 2: 
                                Ben
                                Mechanic
                                Bengaluru
                                23
                            
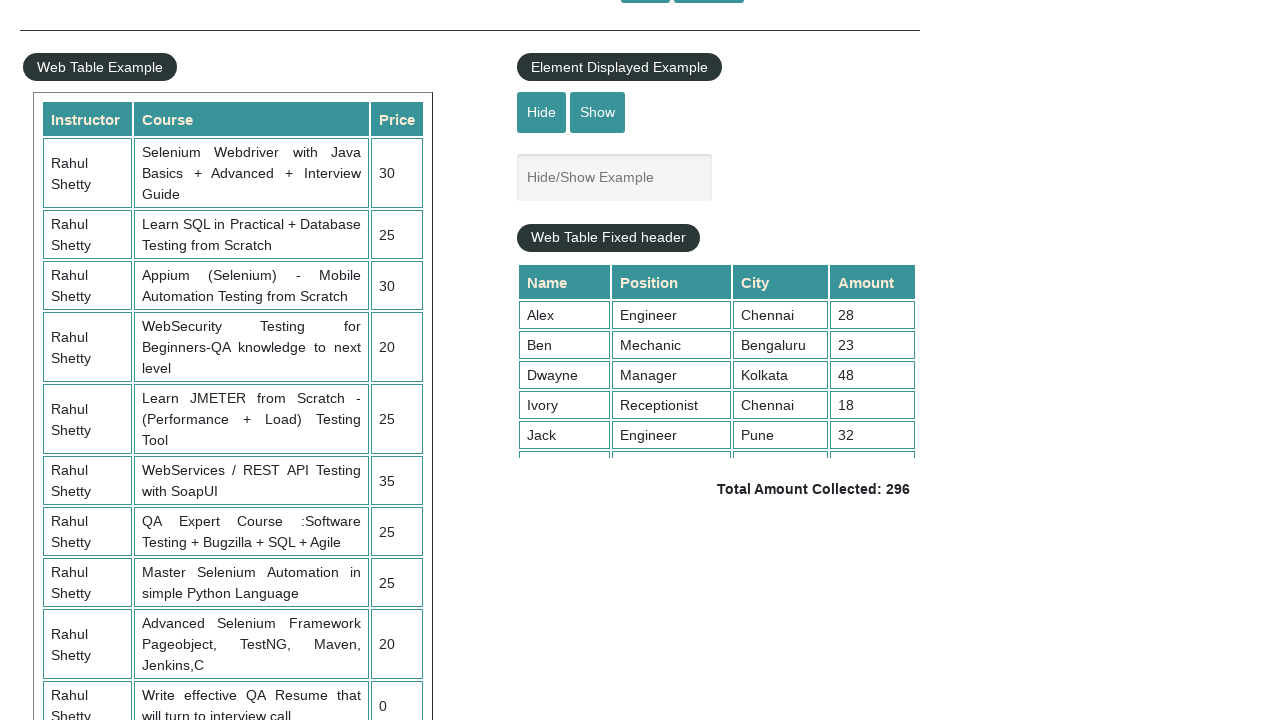

Retrieved text content from row 3: 
                                Dwayne
                                Manager
                                Kolkata
                                48
                            
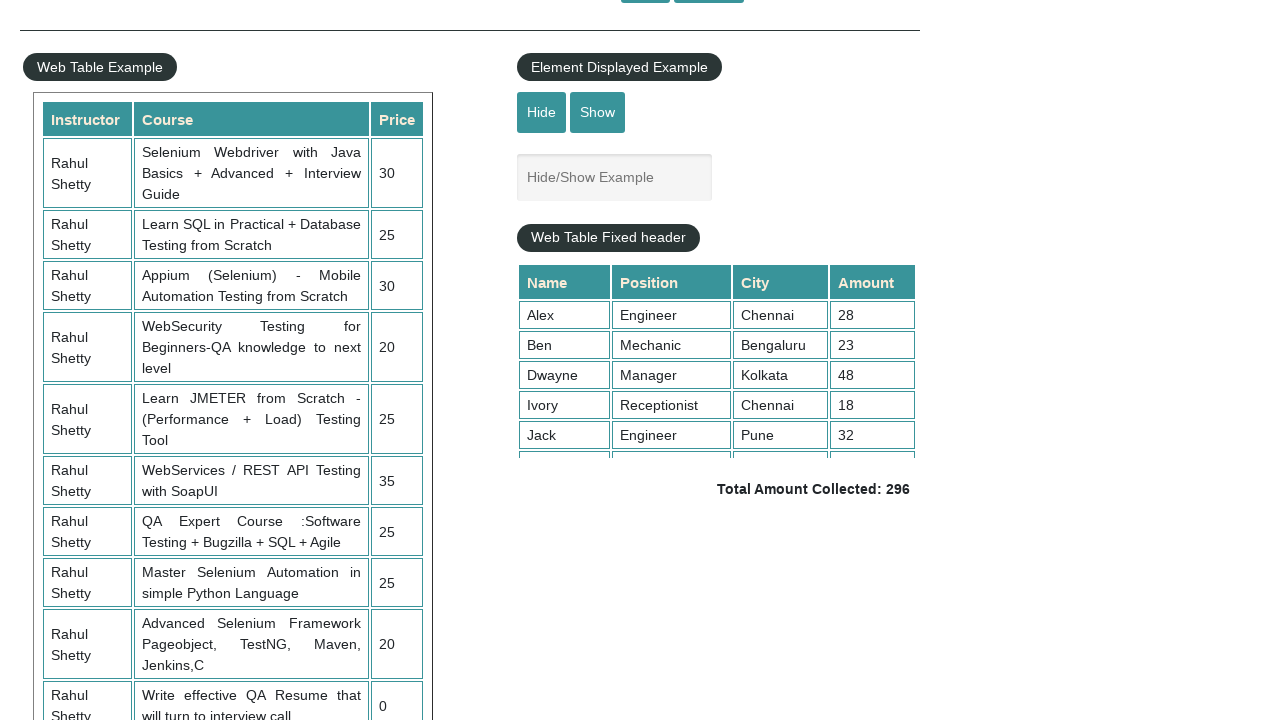

Retrieved text content from row 4: 
                                Ivory
                                Receptionist
                                Chennai
                                18
                            
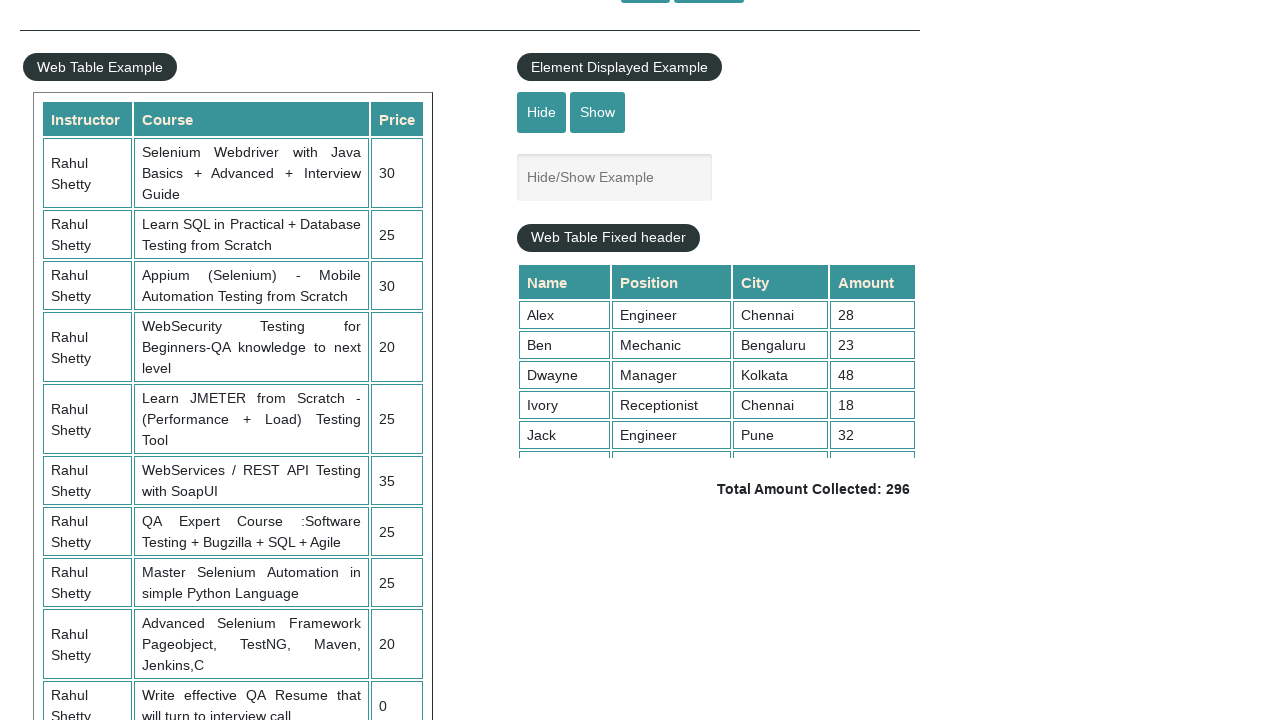

Retrieved text content from row 5: 
                                Jack
                                Engineer
                                Pune
                                32
                            
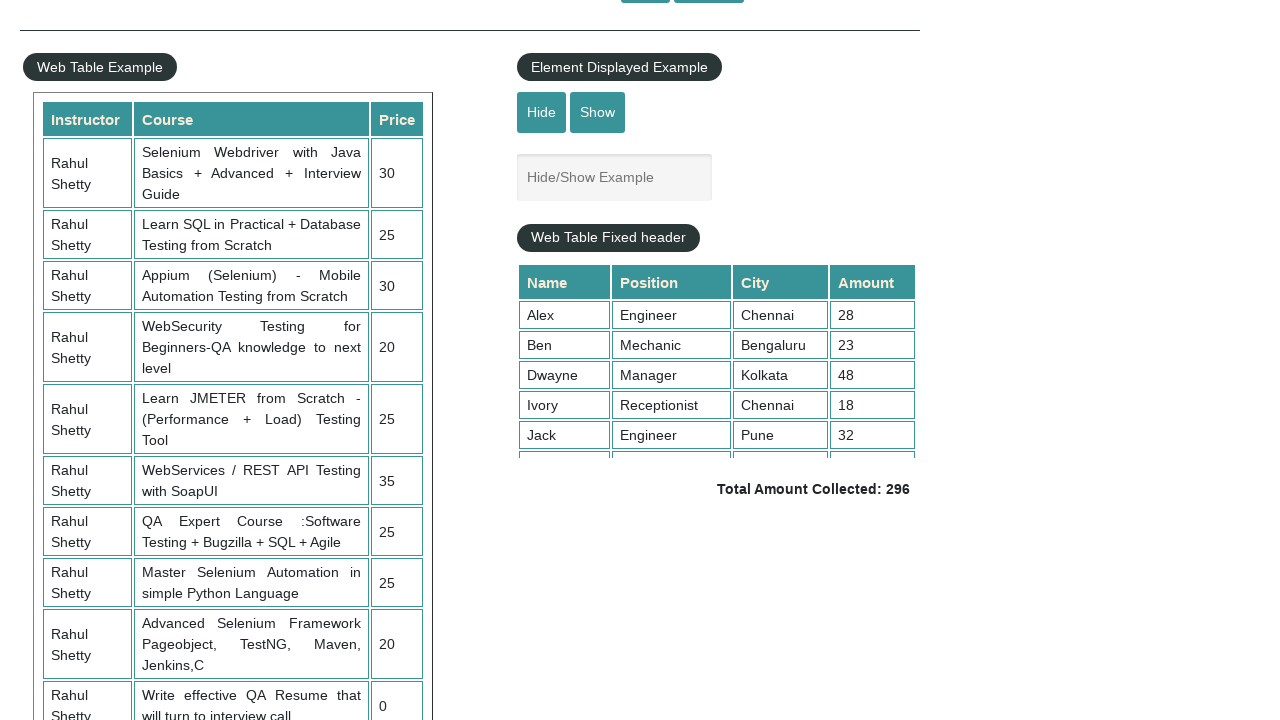

Retrieved text content from row 6: 
                                Joe
                                Postman
                                Chennai
                                46
                            
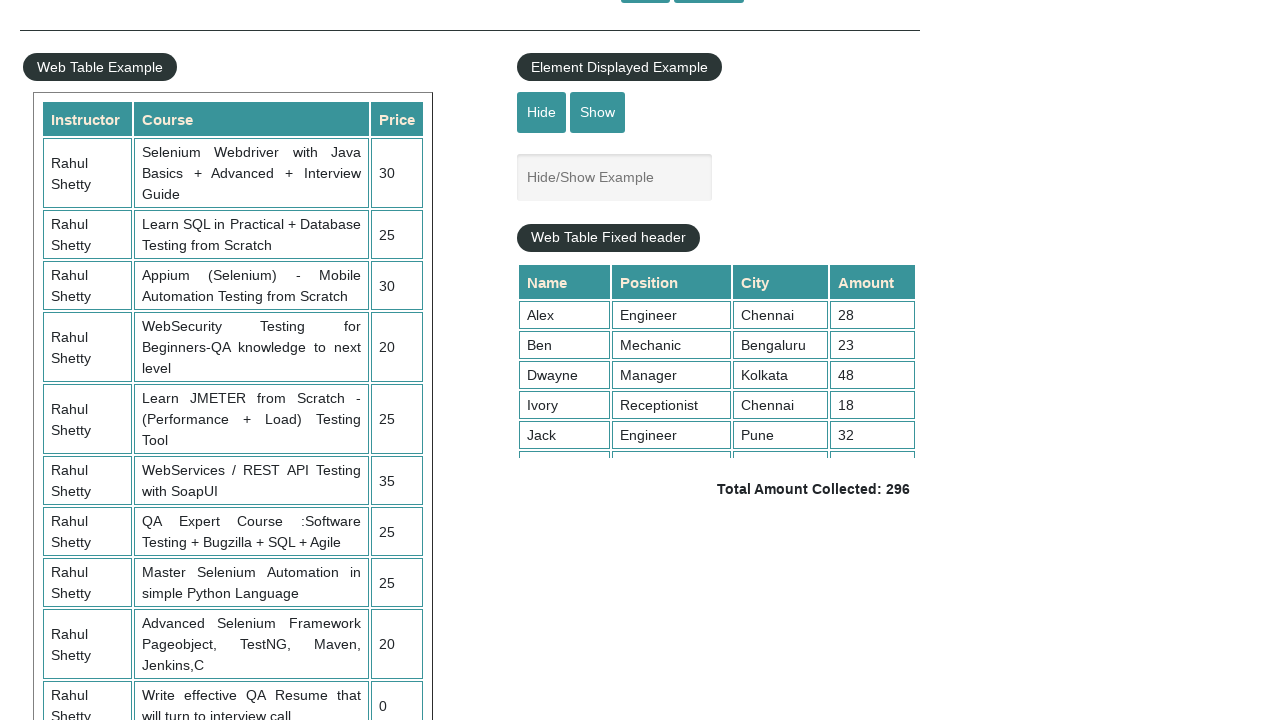

Retrieved text content from row 7: 
                                Raymond
                                Businessman
                                Mumbai
                                37
                            
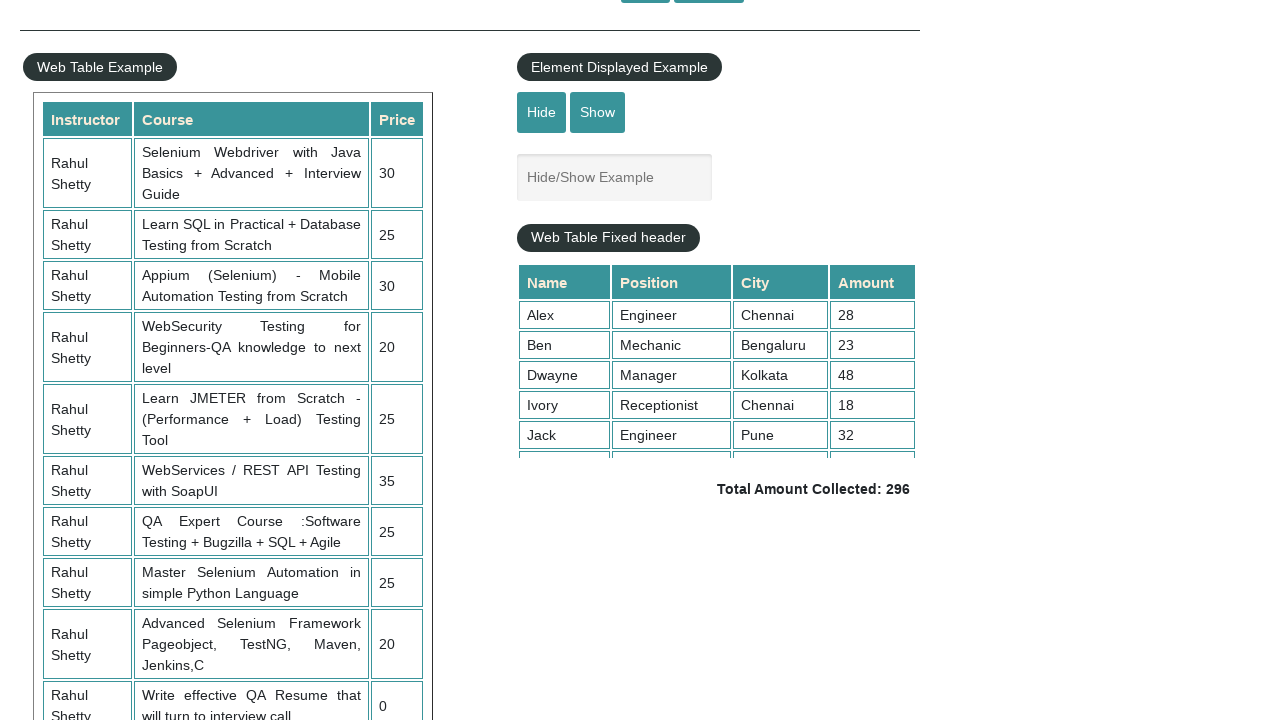

Retrieved text content from row 8: 
                                Ronaldo
                                Sportsman
                                Chennai
                                31
                            
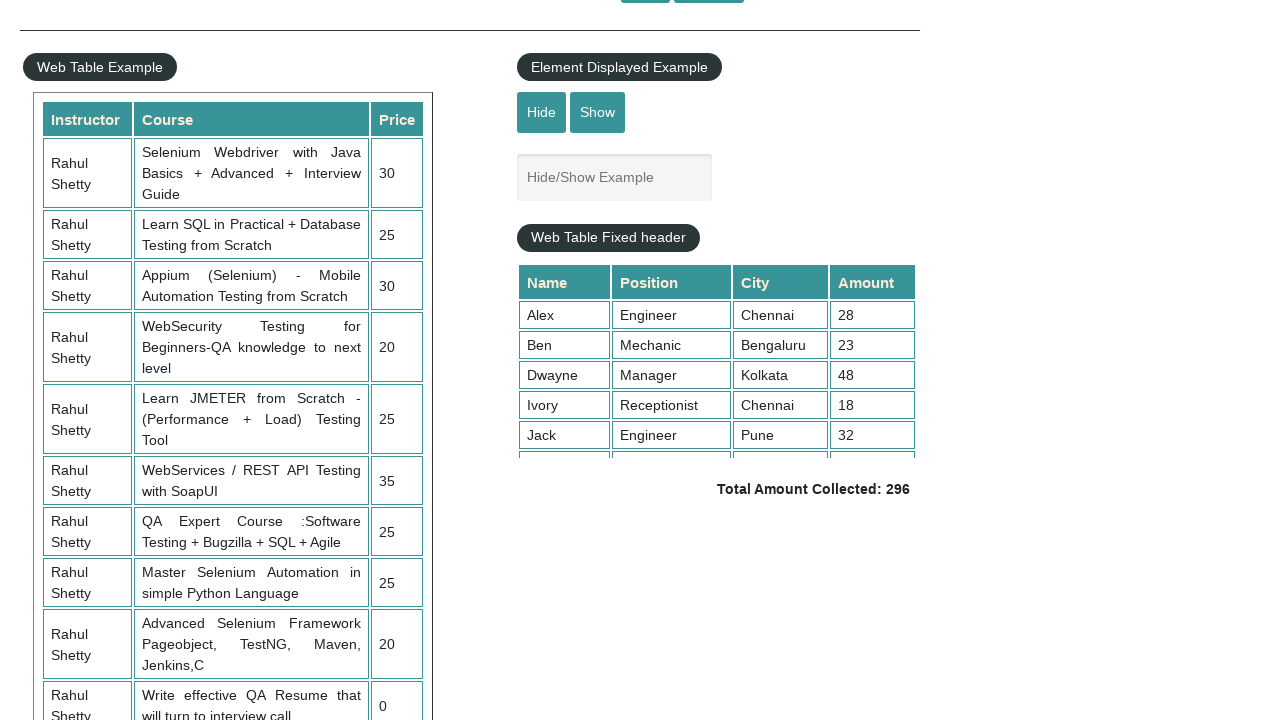

Retrieved text content from row 9: 
                                Smith
                                Cricketer
                                Delhi
                                33
                            
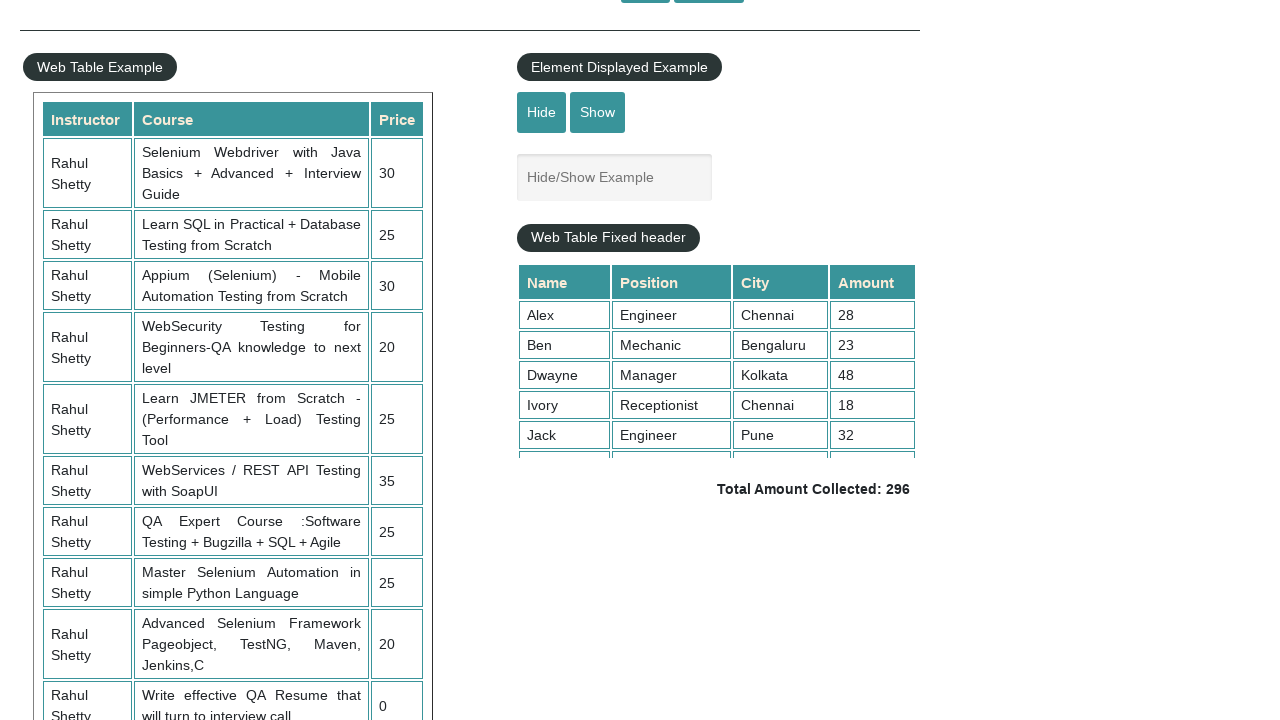

Located price cells in column 4 - found 9 price entries
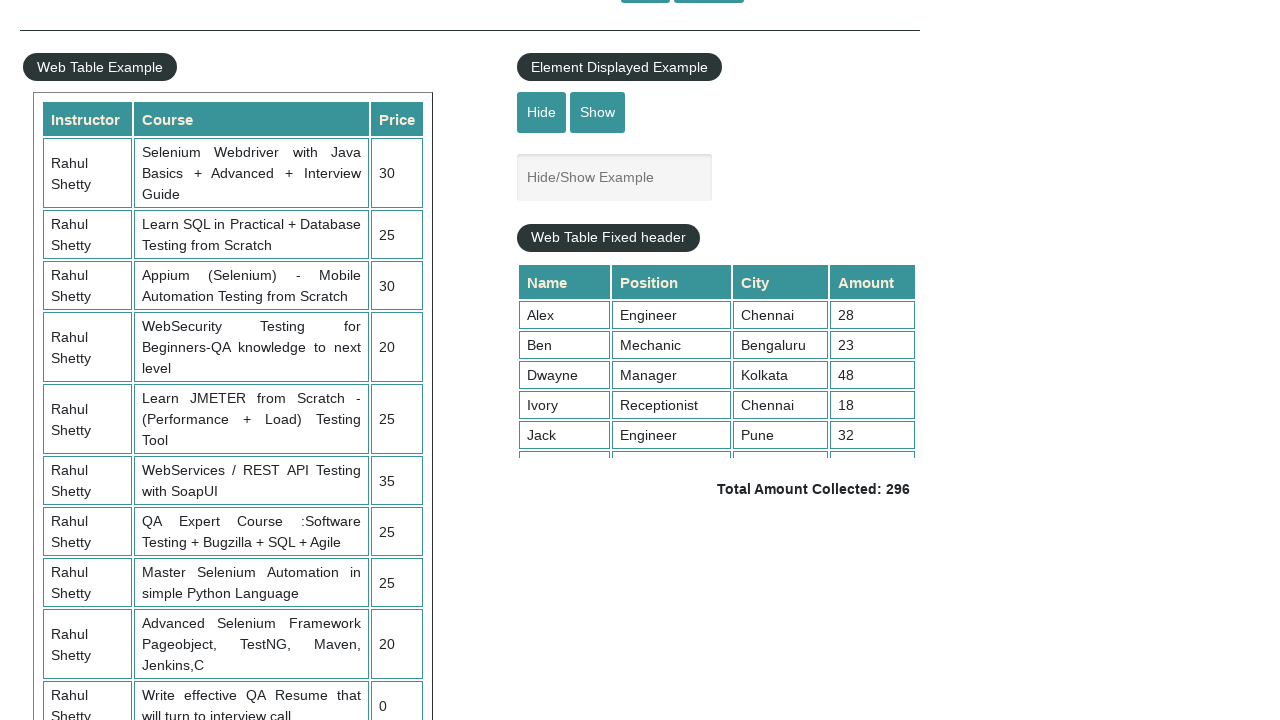

Retrieved price value from cell 0: 28
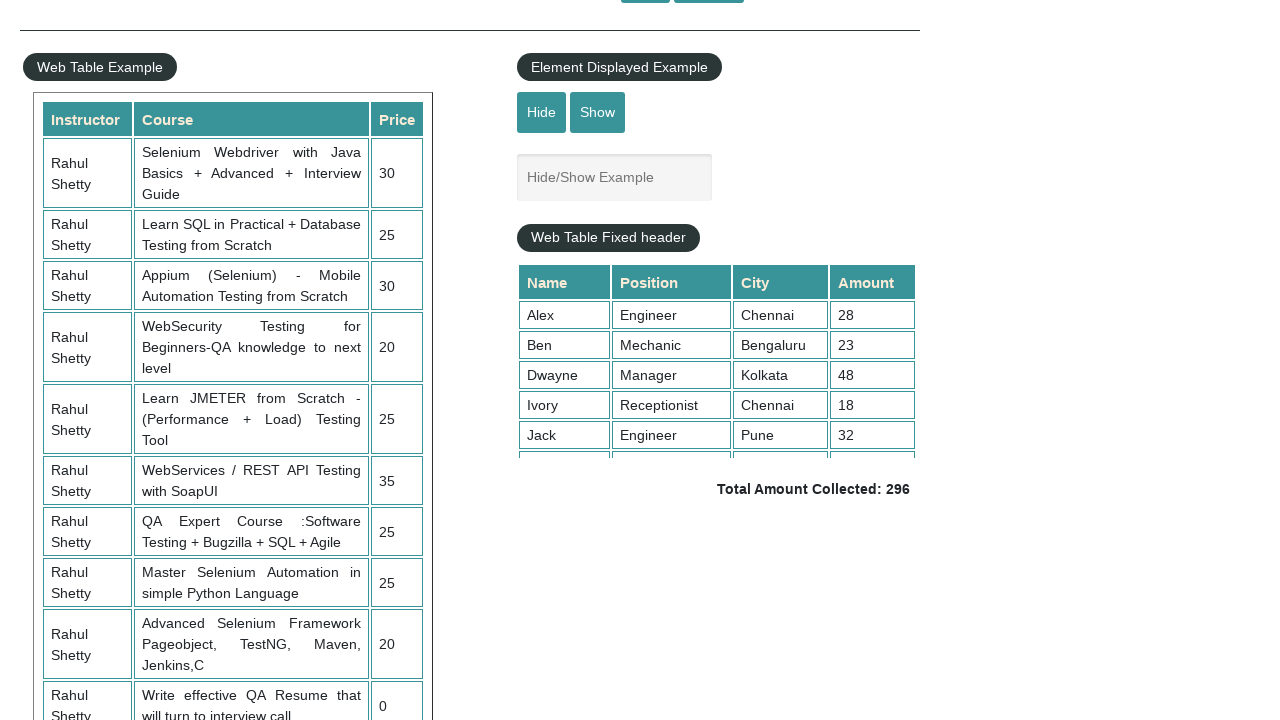

Retrieved price value from cell 1: 23
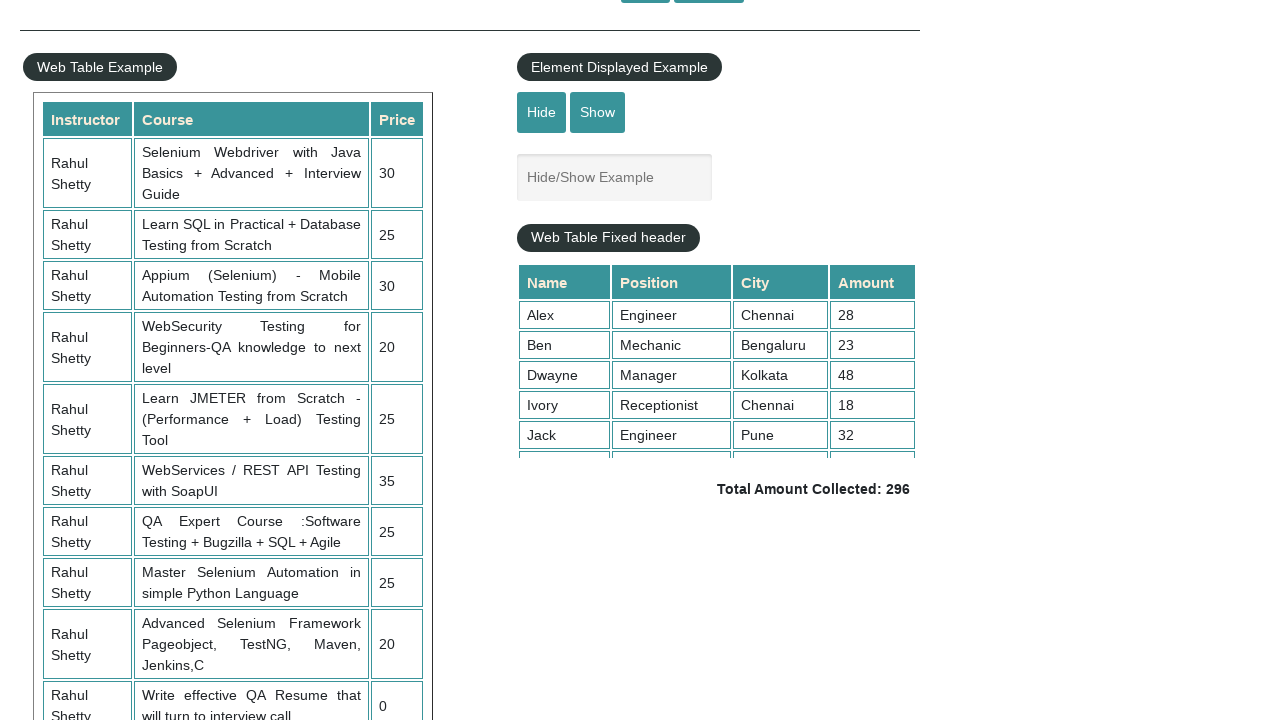

Retrieved price value from cell 2: 48
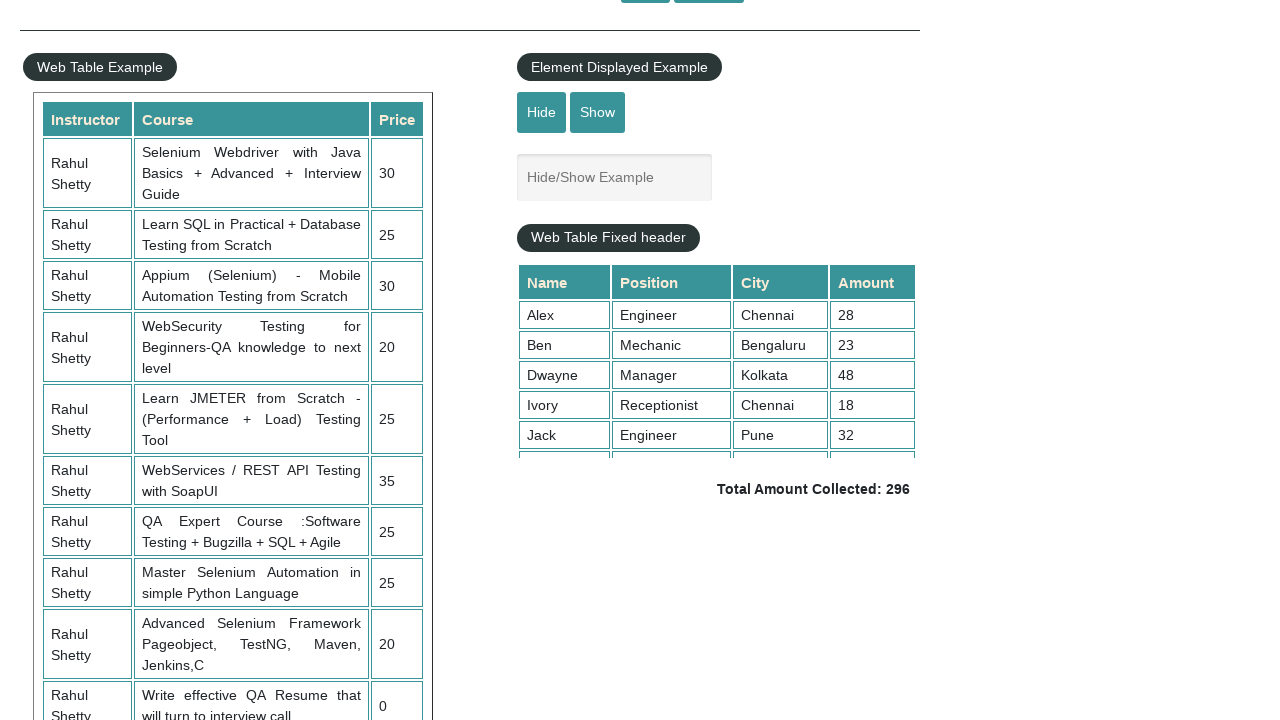

Retrieved price value from cell 3: 18
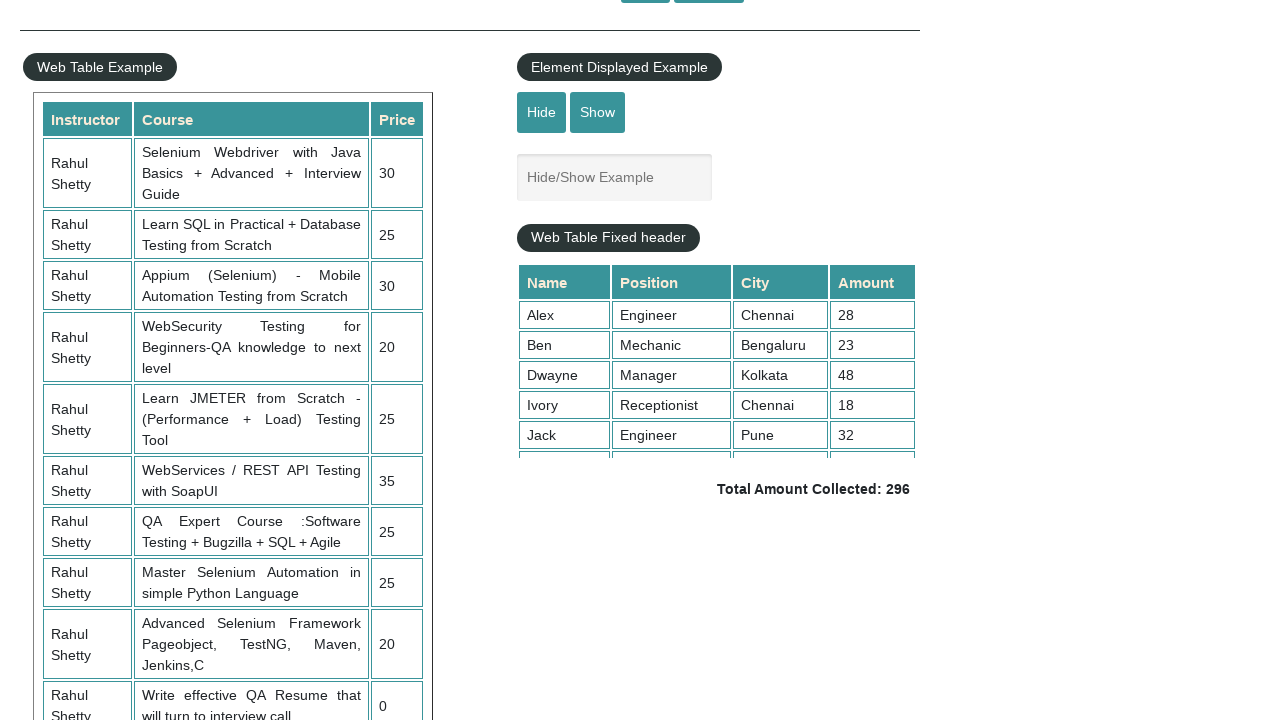

Retrieved price value from cell 4: 32
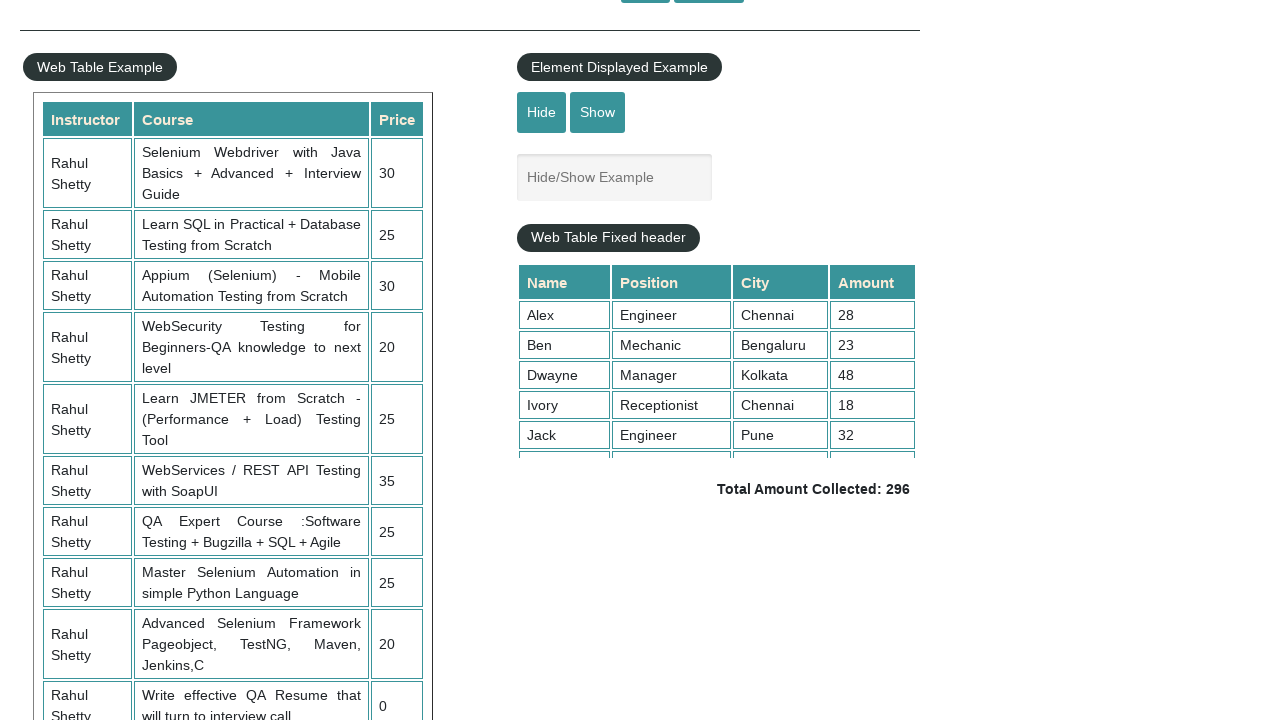

Retrieved price value from cell 5: 46
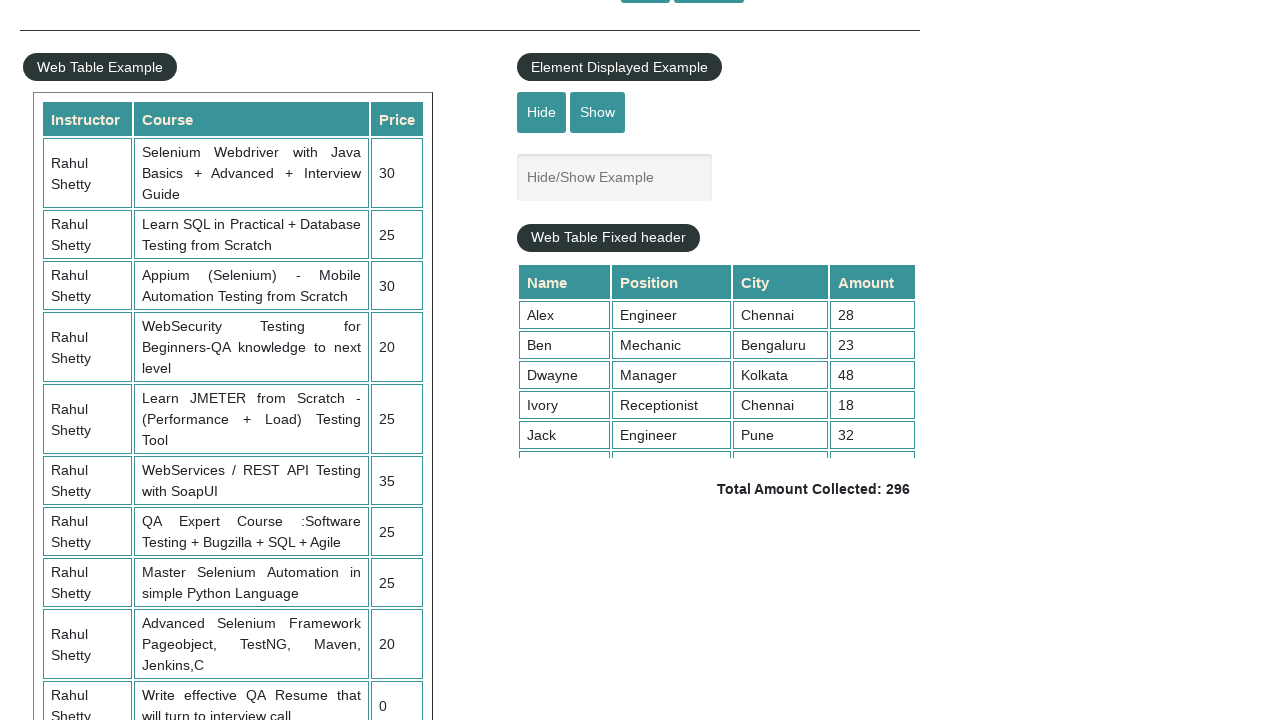

Retrieved price value from cell 6: 37
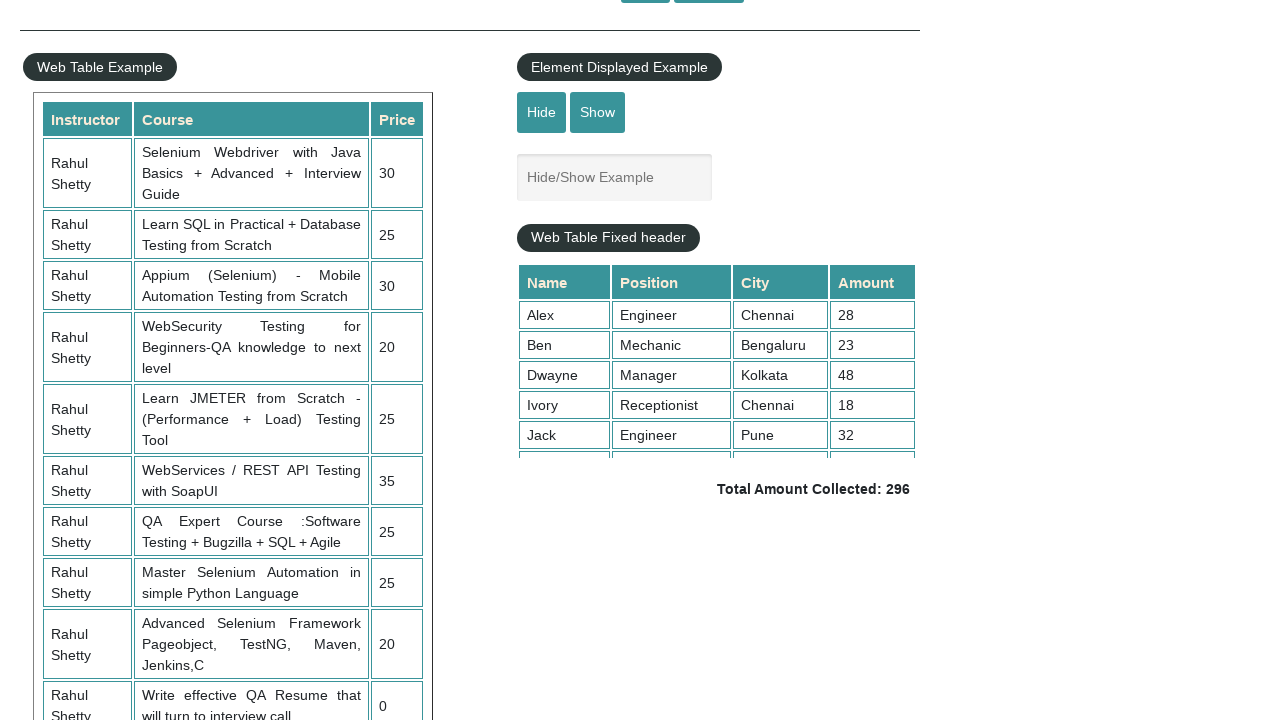

Retrieved price value from cell 7: 31
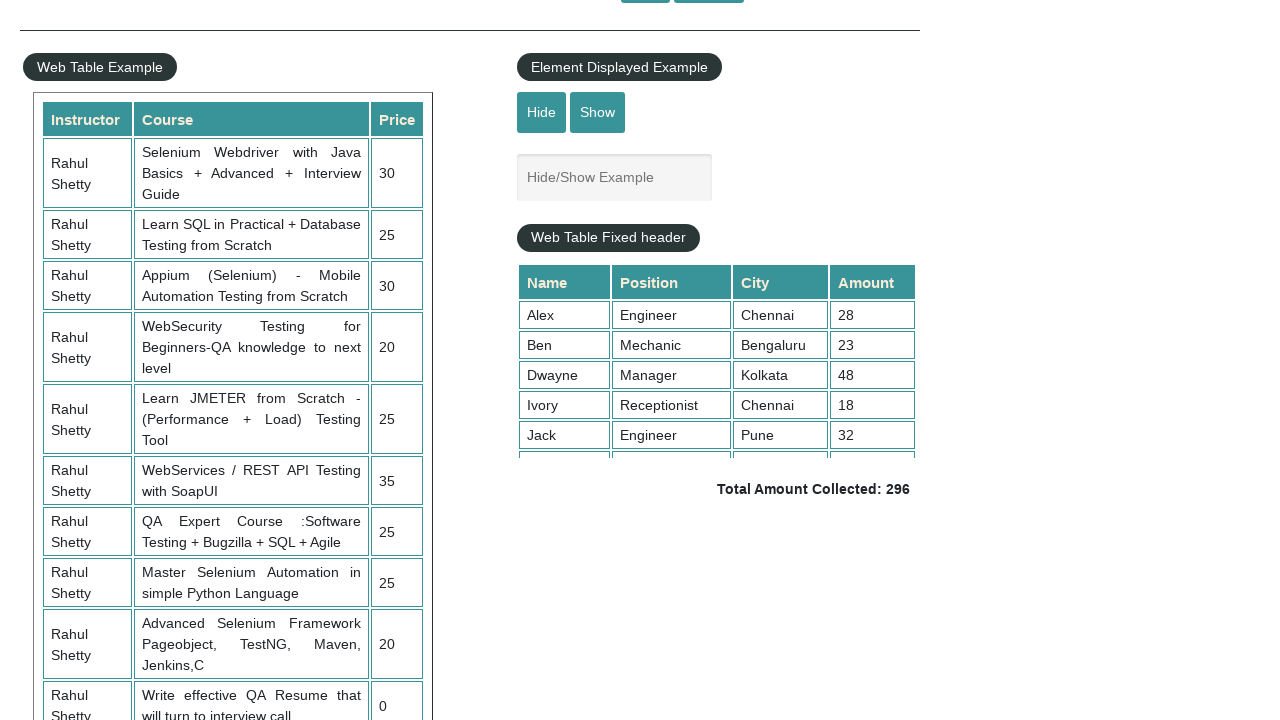

Retrieved price value from cell 8: 33
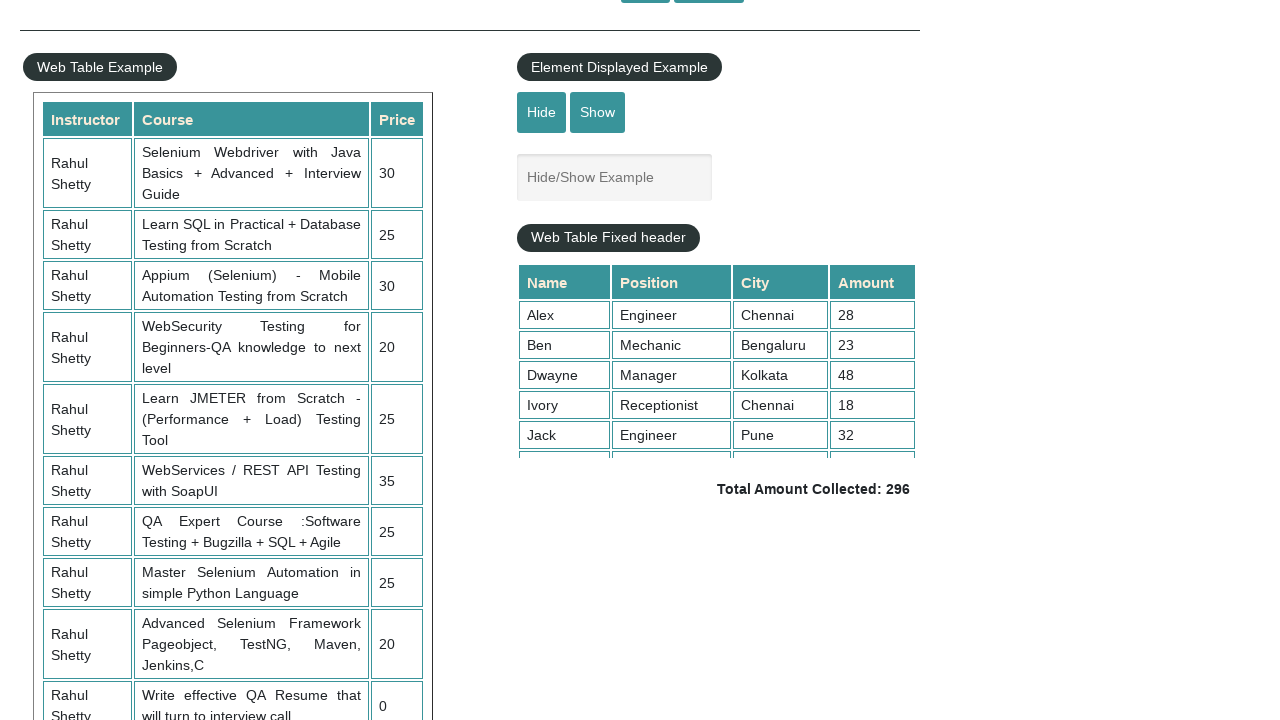

Calculated total sum of all prices: 296
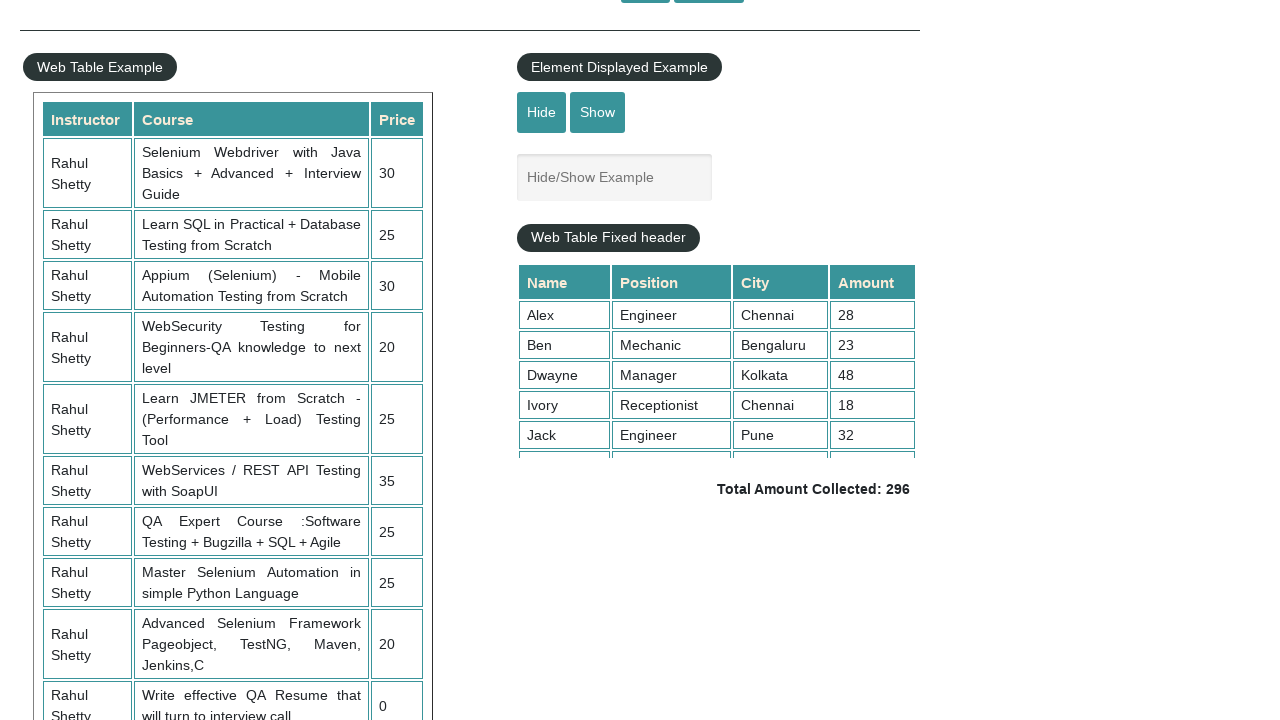

Retrieved column header 0 text: Name
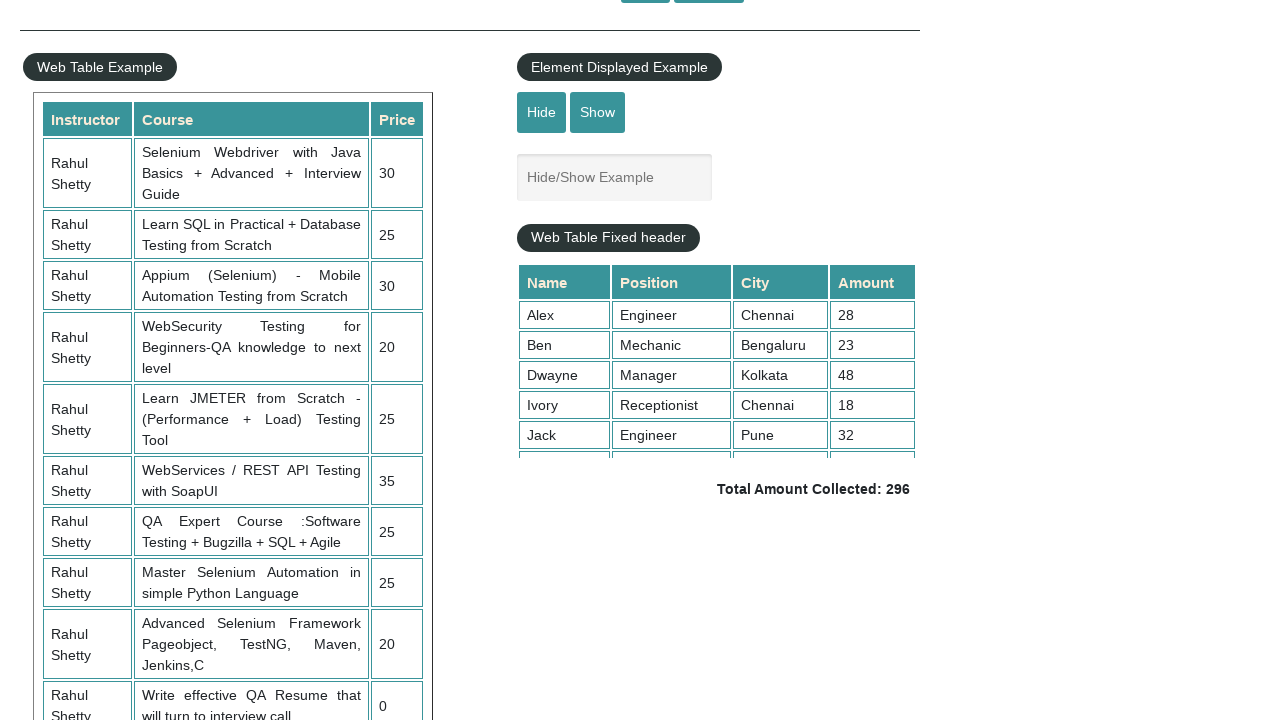

Retrieved column header 1 text: Position
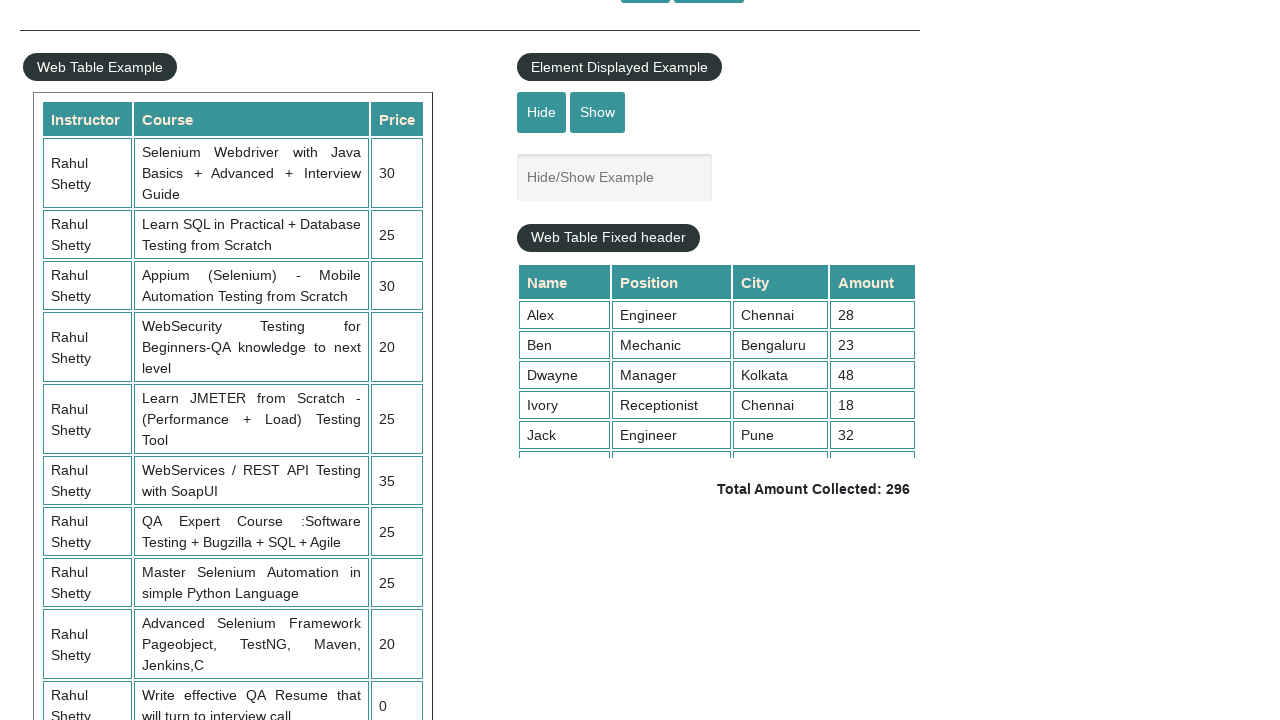

Retrieved column header 2 text: City
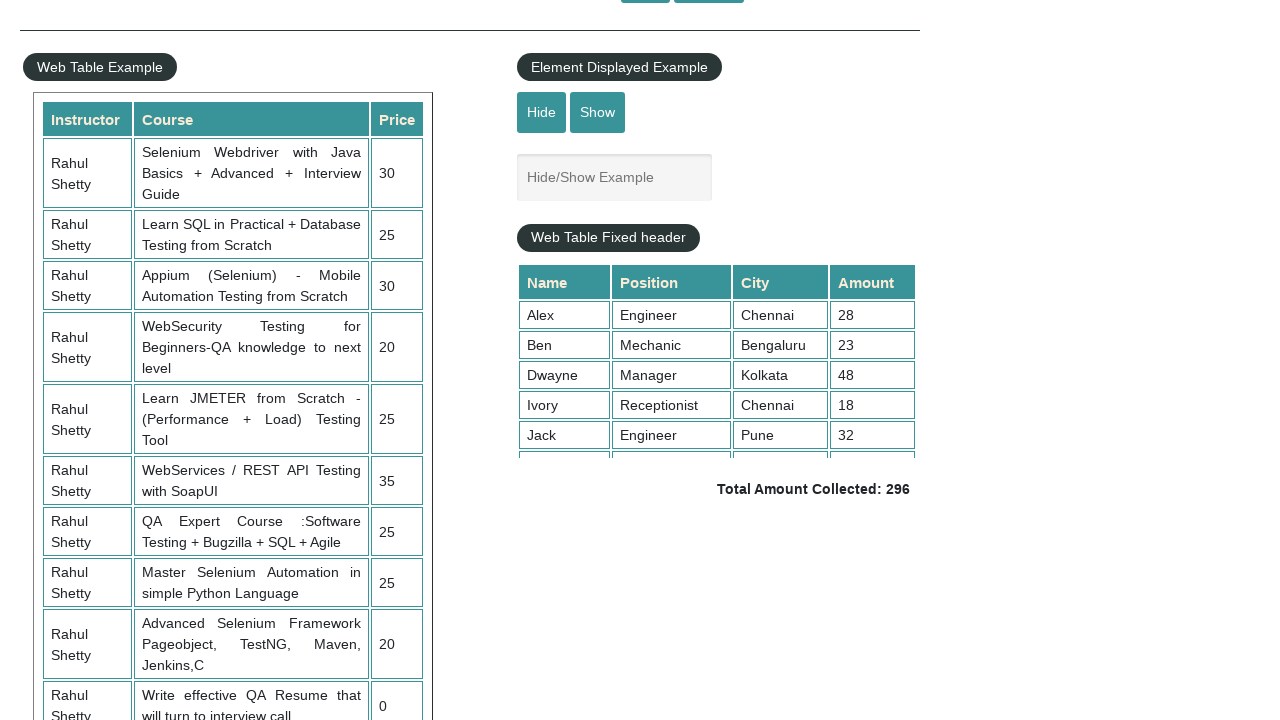

Retrieved column header 3 text: Amount
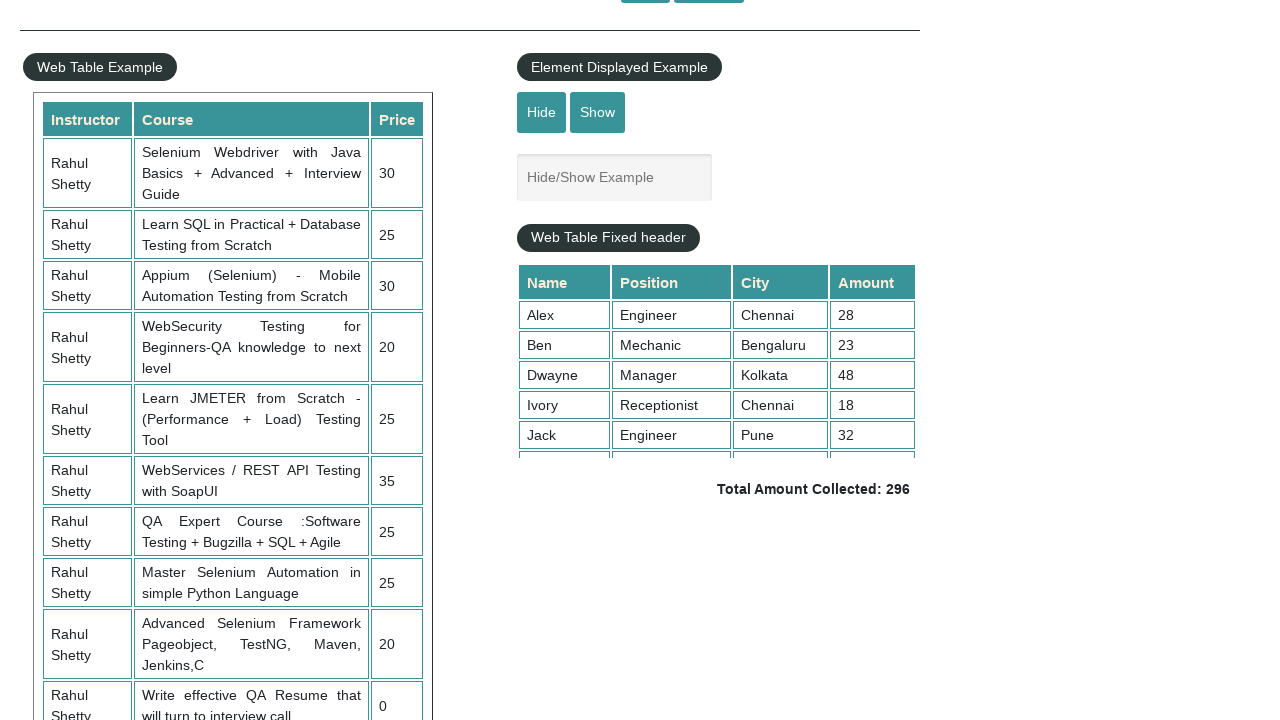

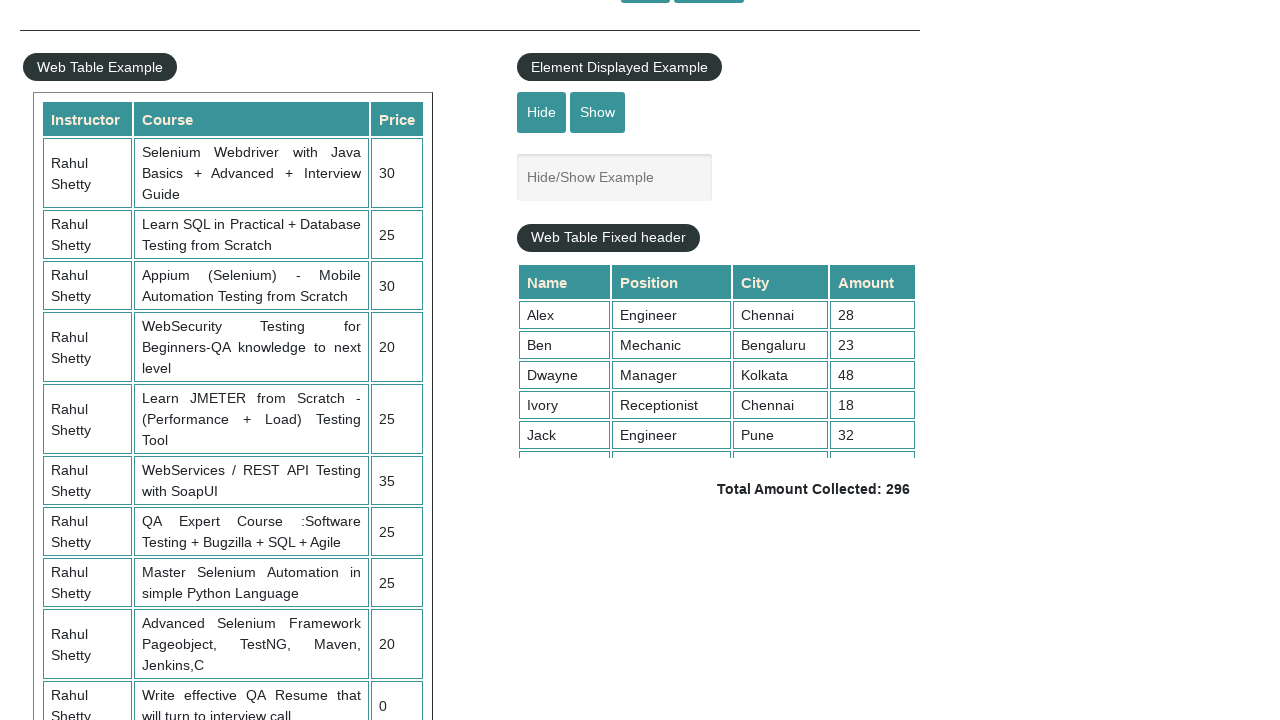